Navigates to the Blue Cross Blue Shield website and waits for the page to load, demonstrating basic browser navigation.

Starting URL: https://www.bcbs.com

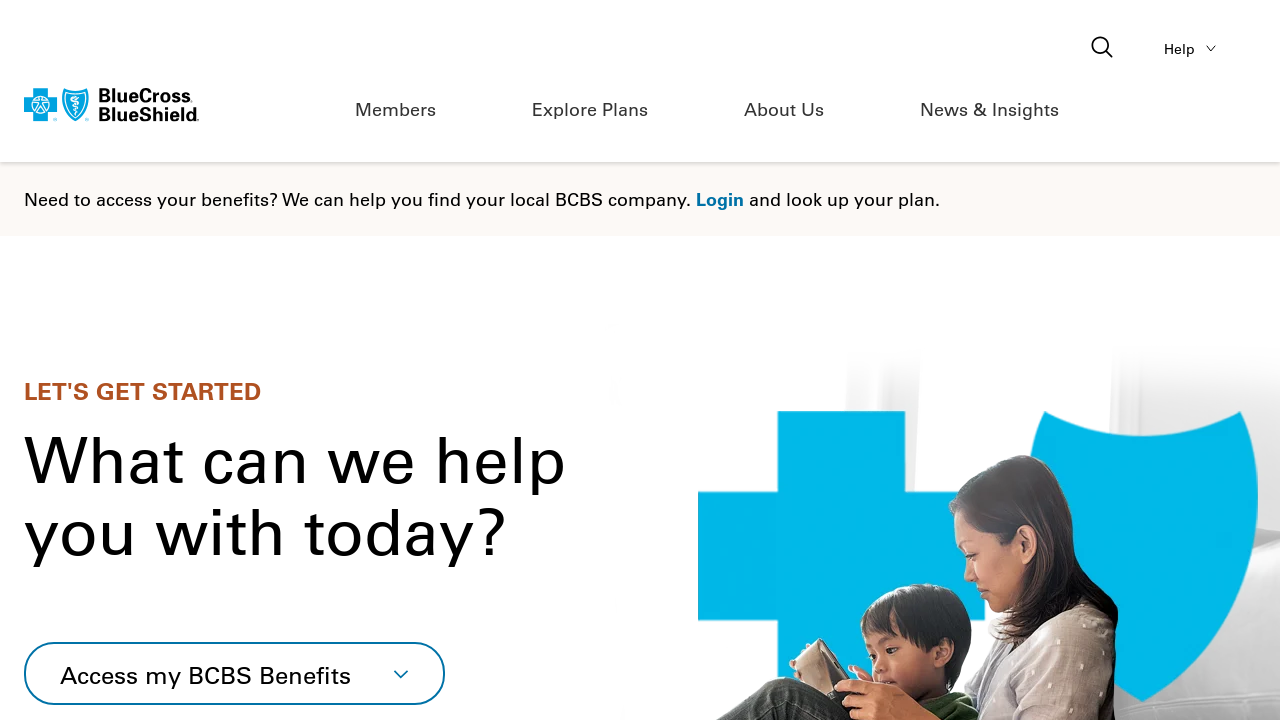

Waited for page to fully load with networkidle state
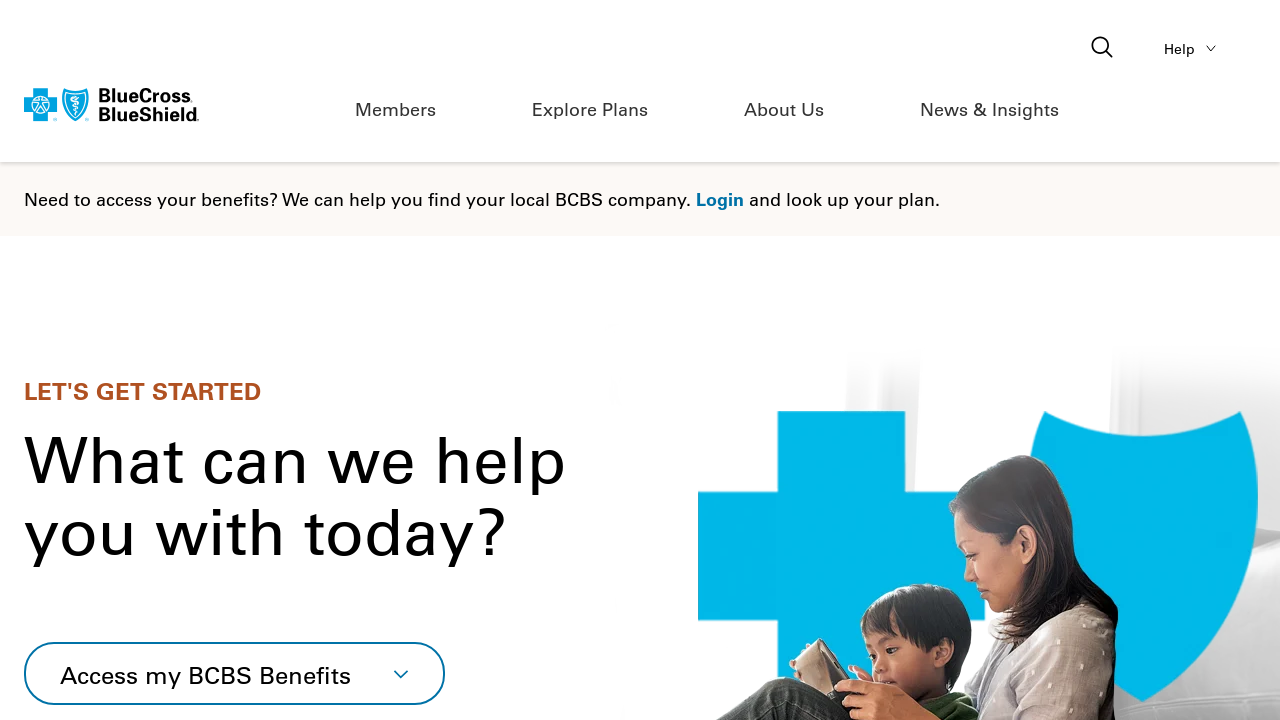

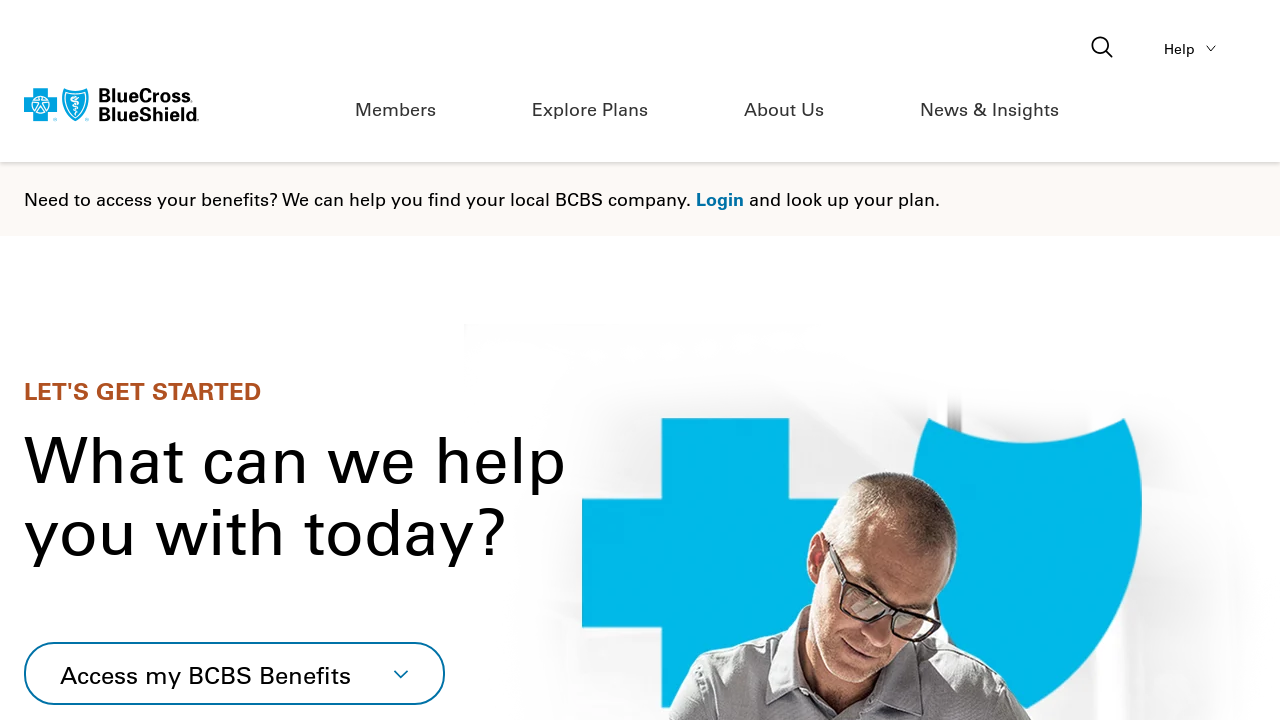